Tests dropdown interactions on a practice site by selecting an automation tool from a dropdown, counting options, selecting a country, and verifying that the correct cities are loaded based on the country selection.

Starting URL: https://leafground.com/select.xhtml

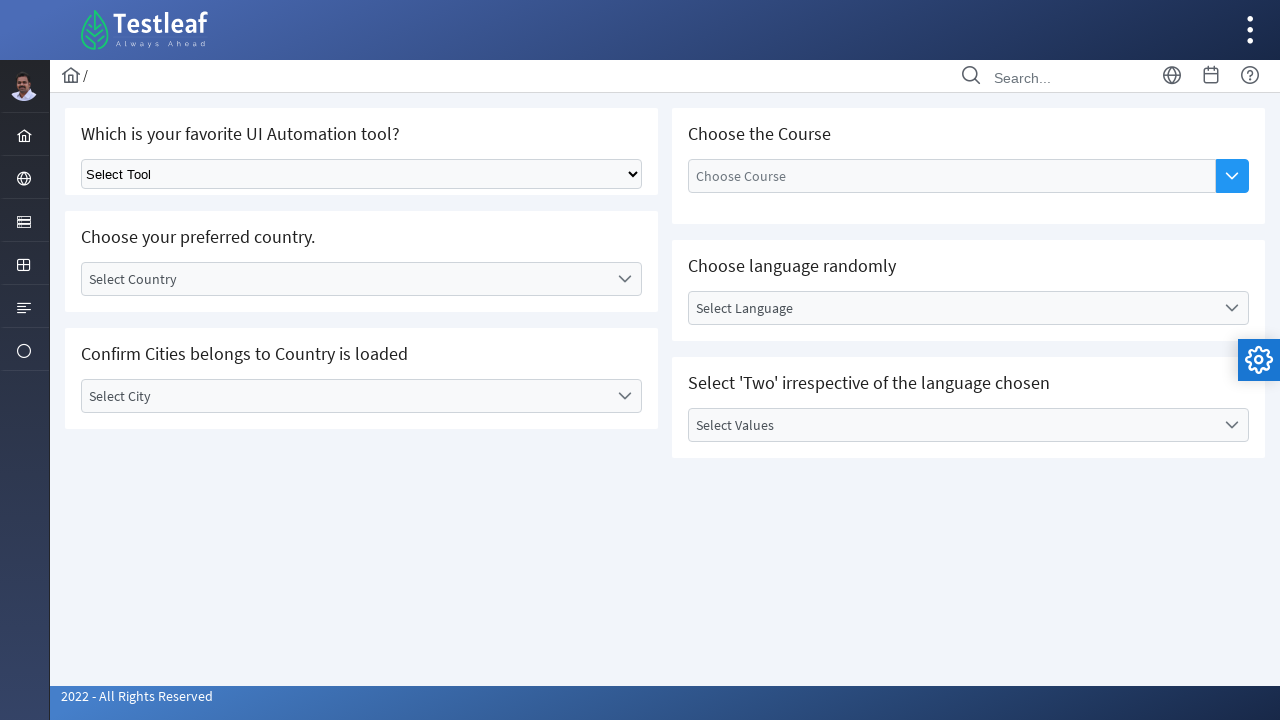

Page loaded with domcontentloaded state
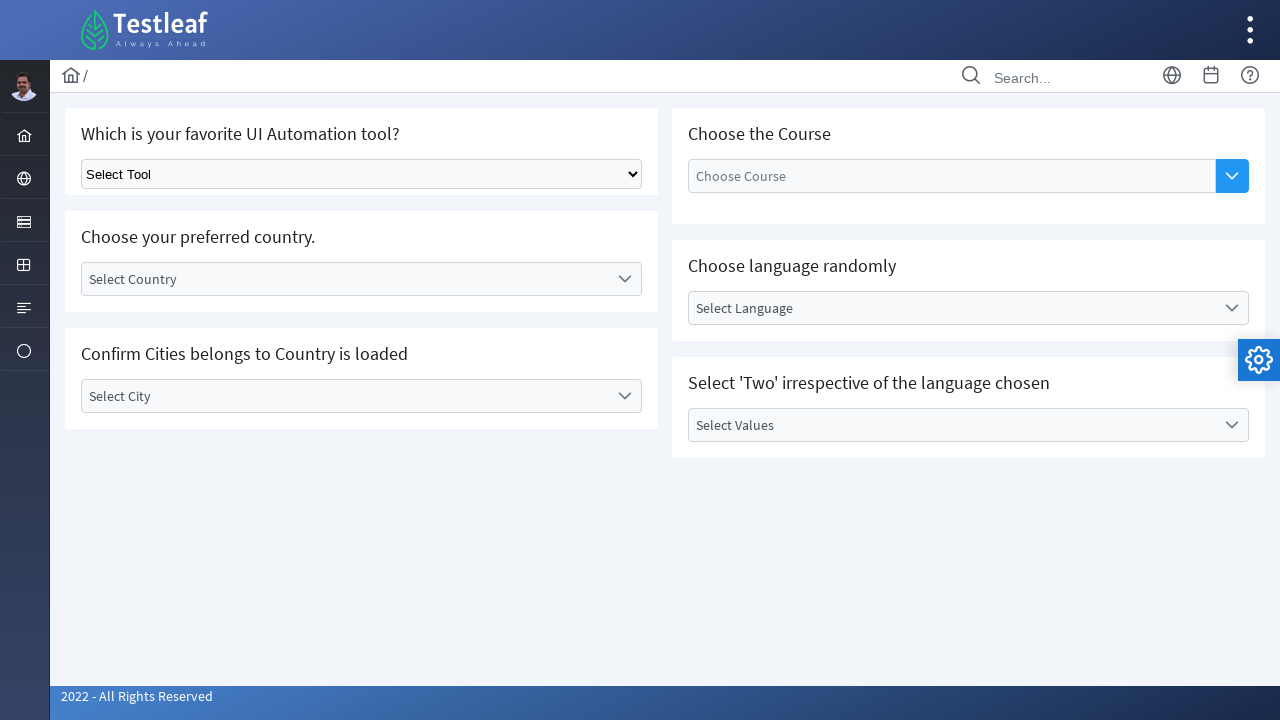

Located UI Automation tool dropdown card
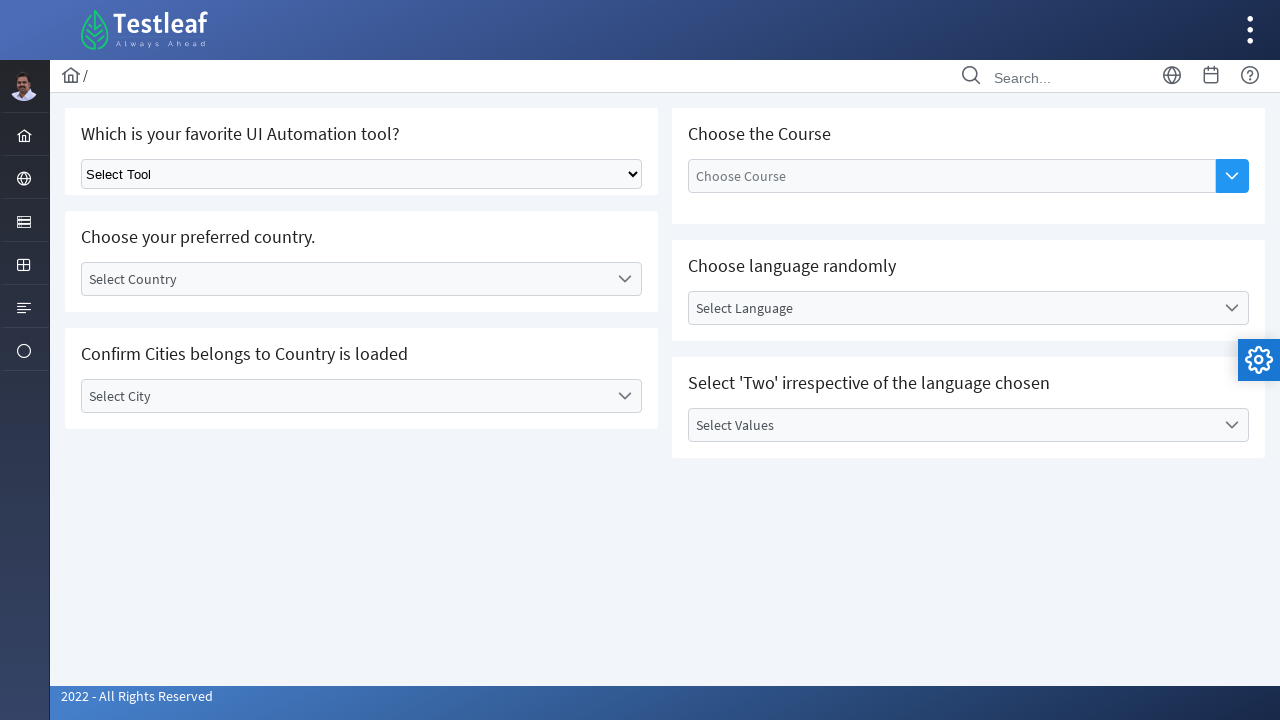

Selected 'Selenium' from UI Automation tool dropdown on .card >> internal:has-text="UI Automation tool"i >> .ui-selectonemenu
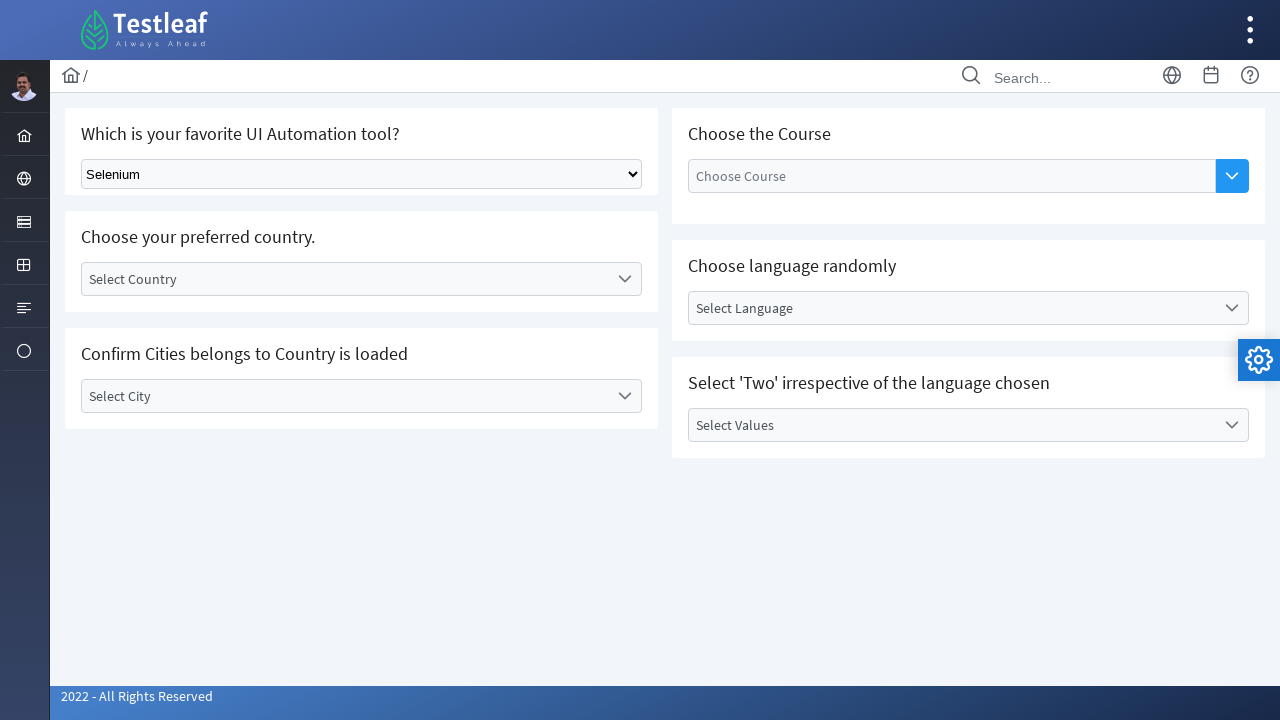

Waited 2 seconds for dropdown to update
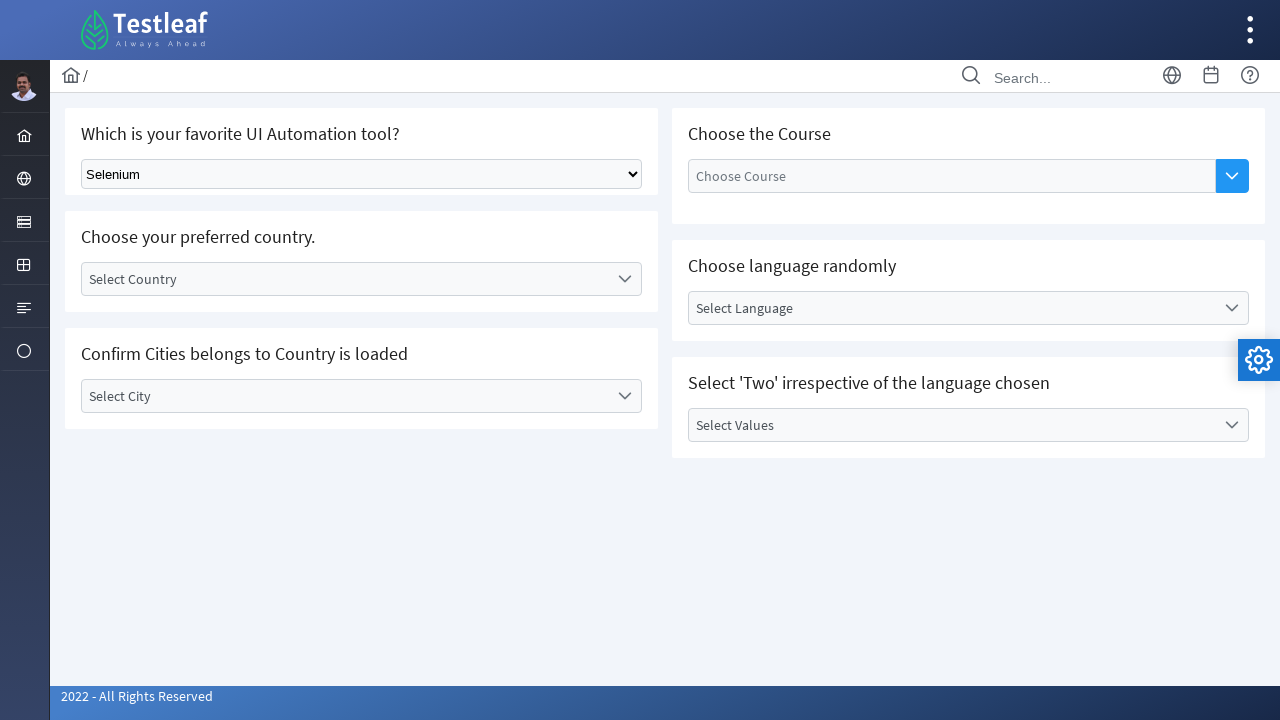

Located all options in UI Automation tool dropdown
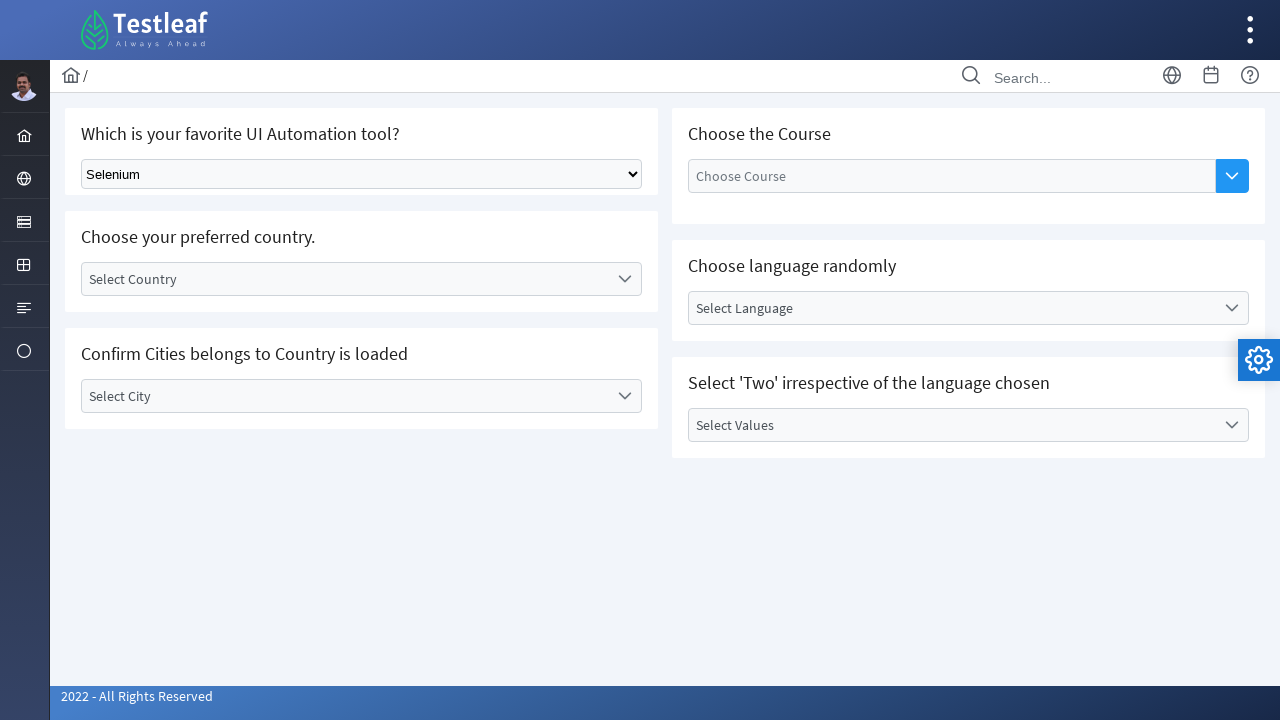

Counted 5 options in UI Automation tool dropdown
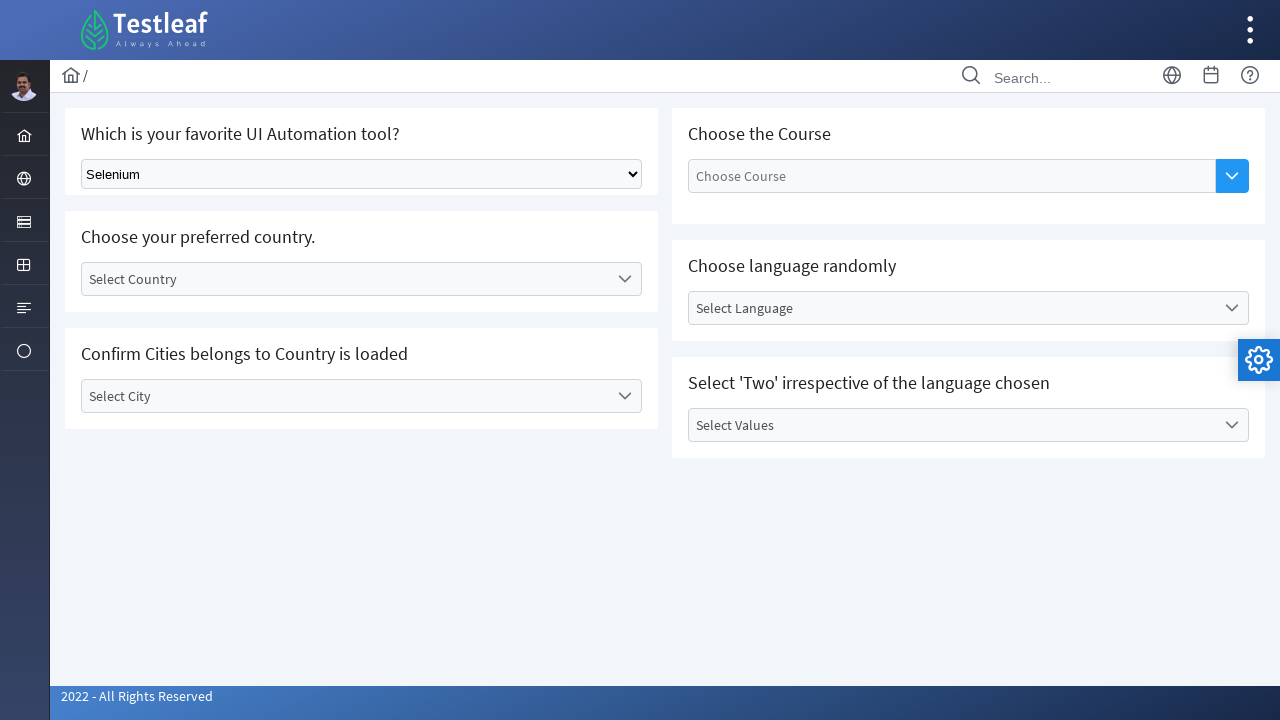

Clicked on 'Select City' dropdown label at (345, 396) on xpath=//label[text()="Select City"]
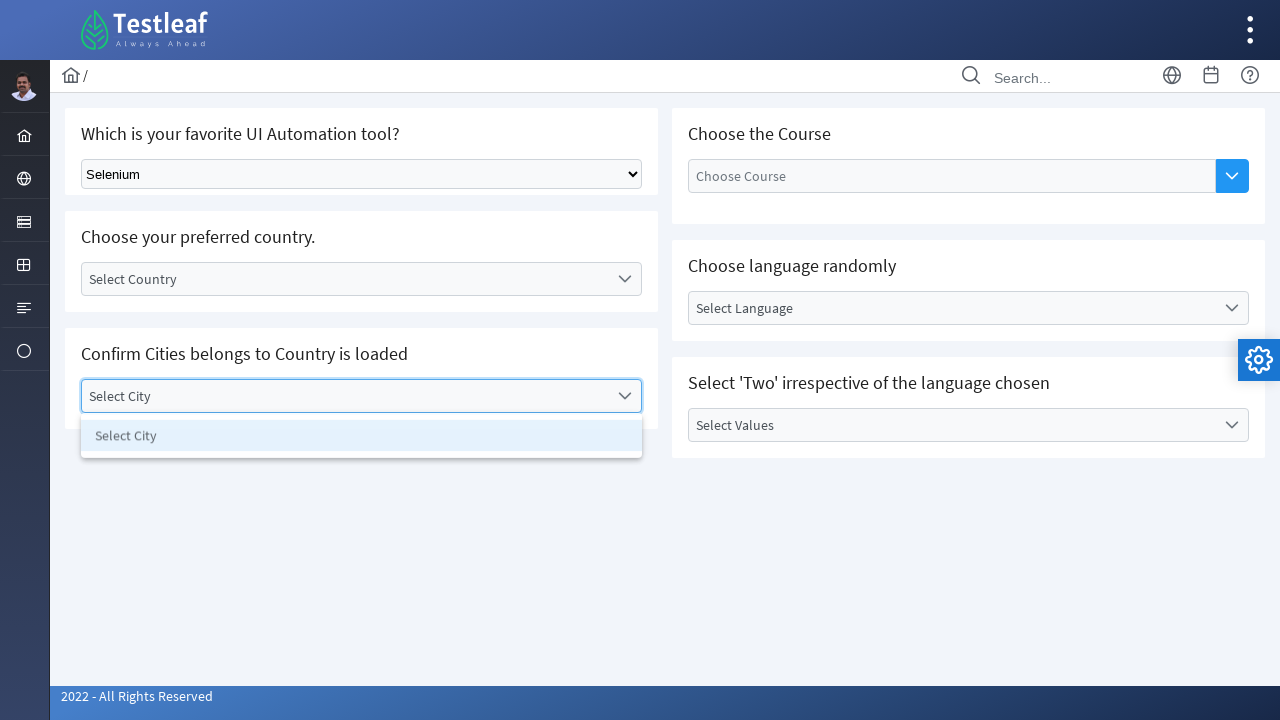

City list options became visible
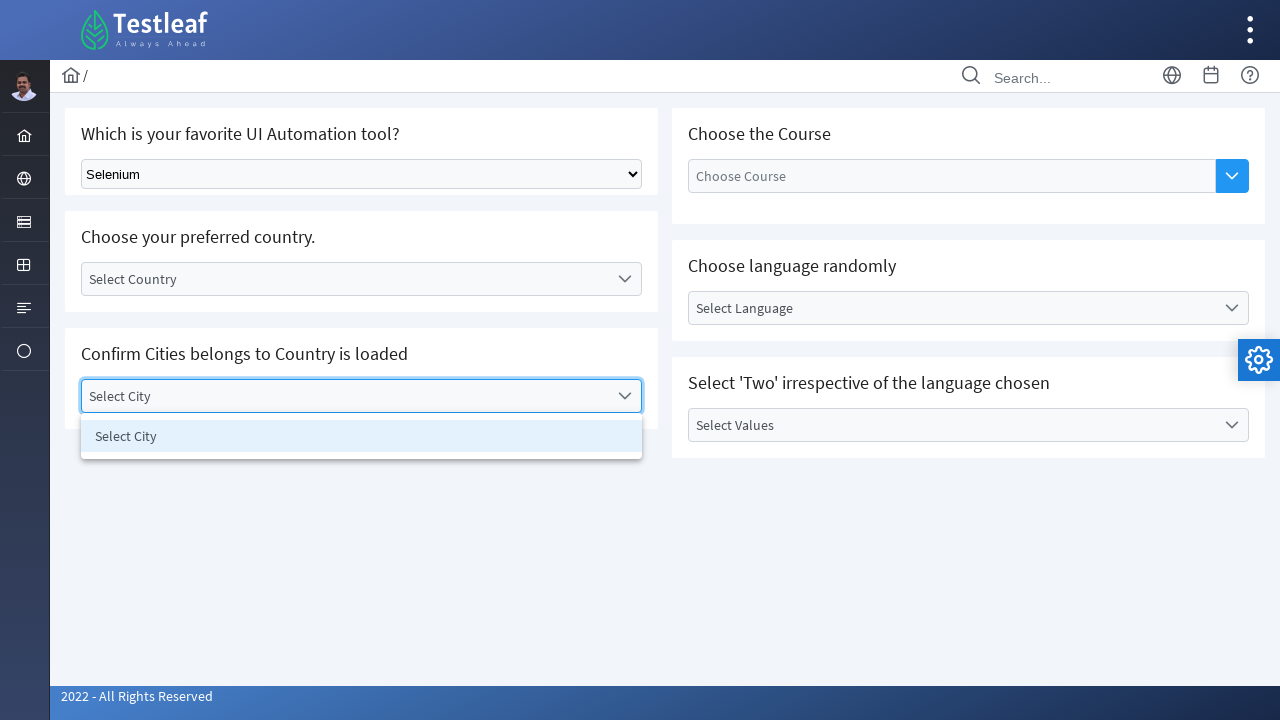

Located all city list items
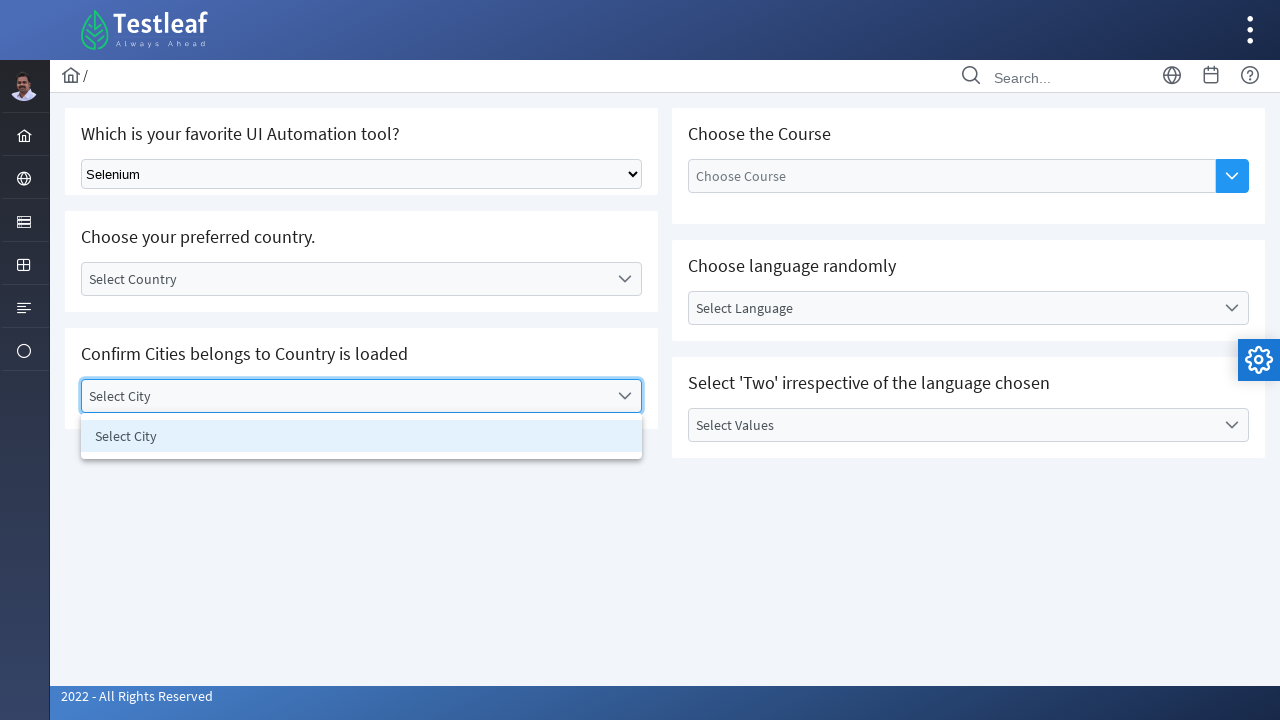

Clicked on 'Select Country' dropdown label at (345, 279) on xpath=//label[text()="Select Country"]
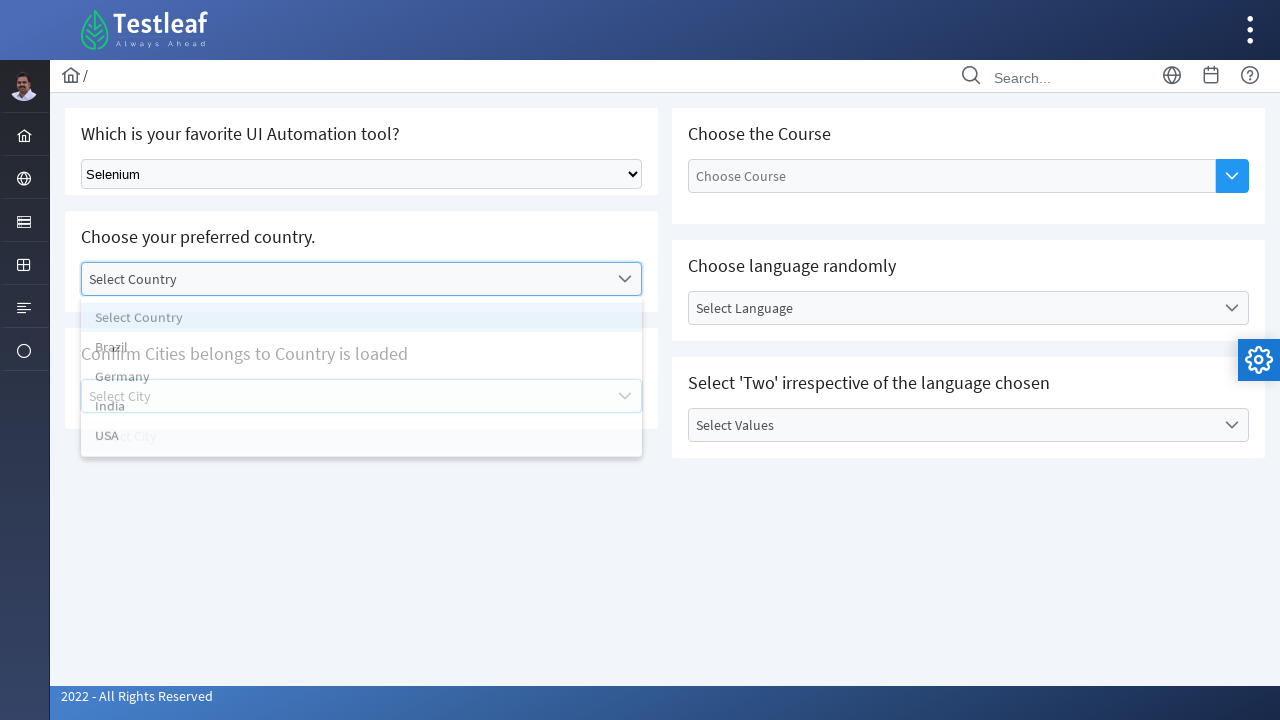

Waited 500ms for country dropdown to open
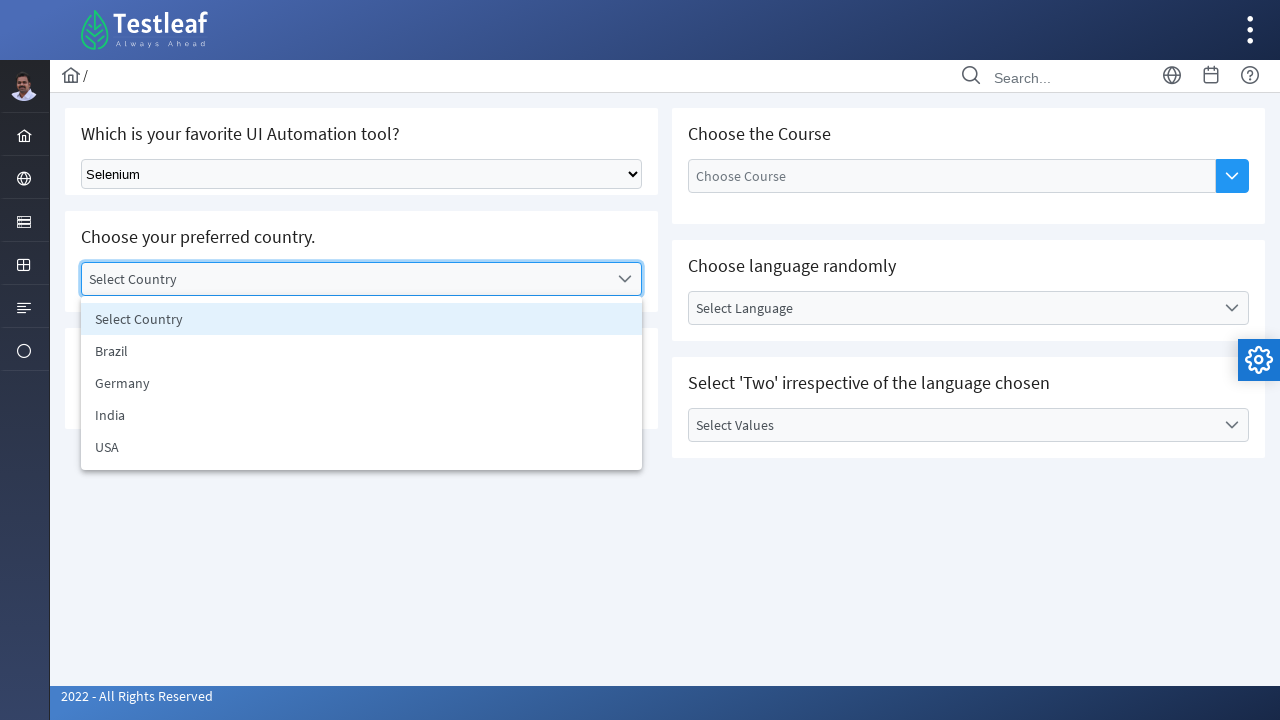

Selected 'India' from country dropdown at (362, 415) on li[data-label="India"]
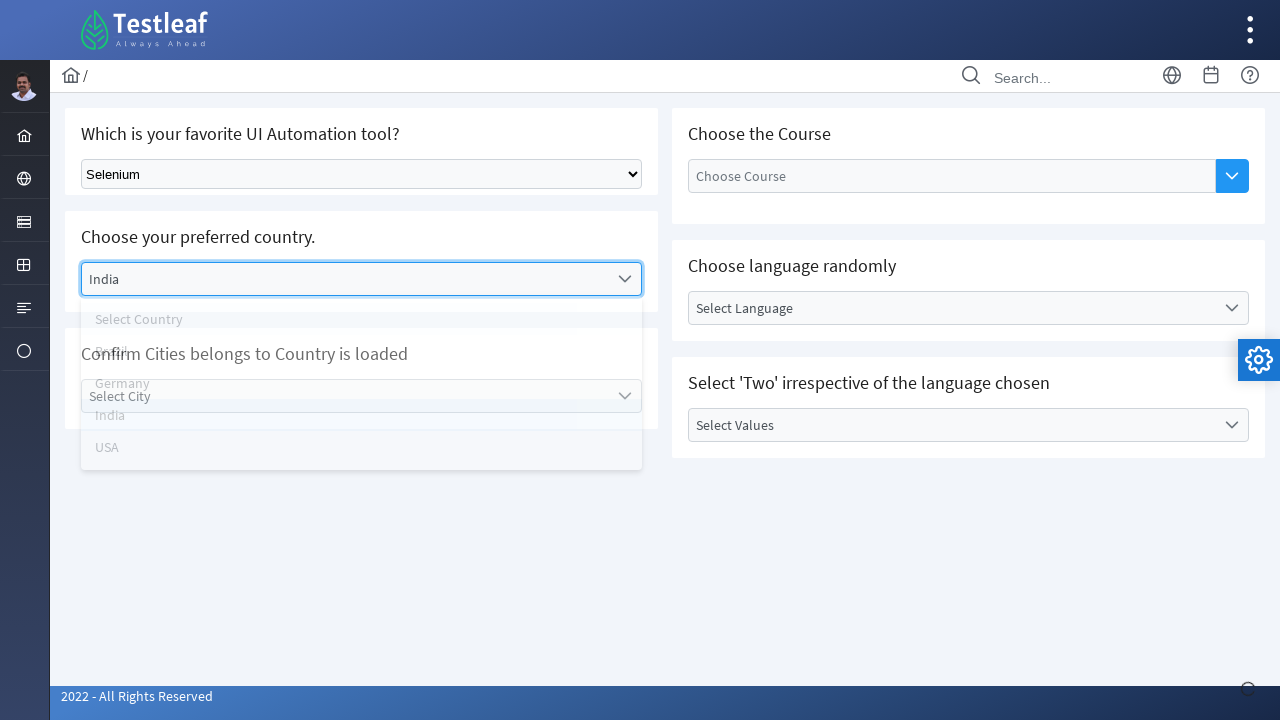

Waited 1 second for cities to load after selecting India
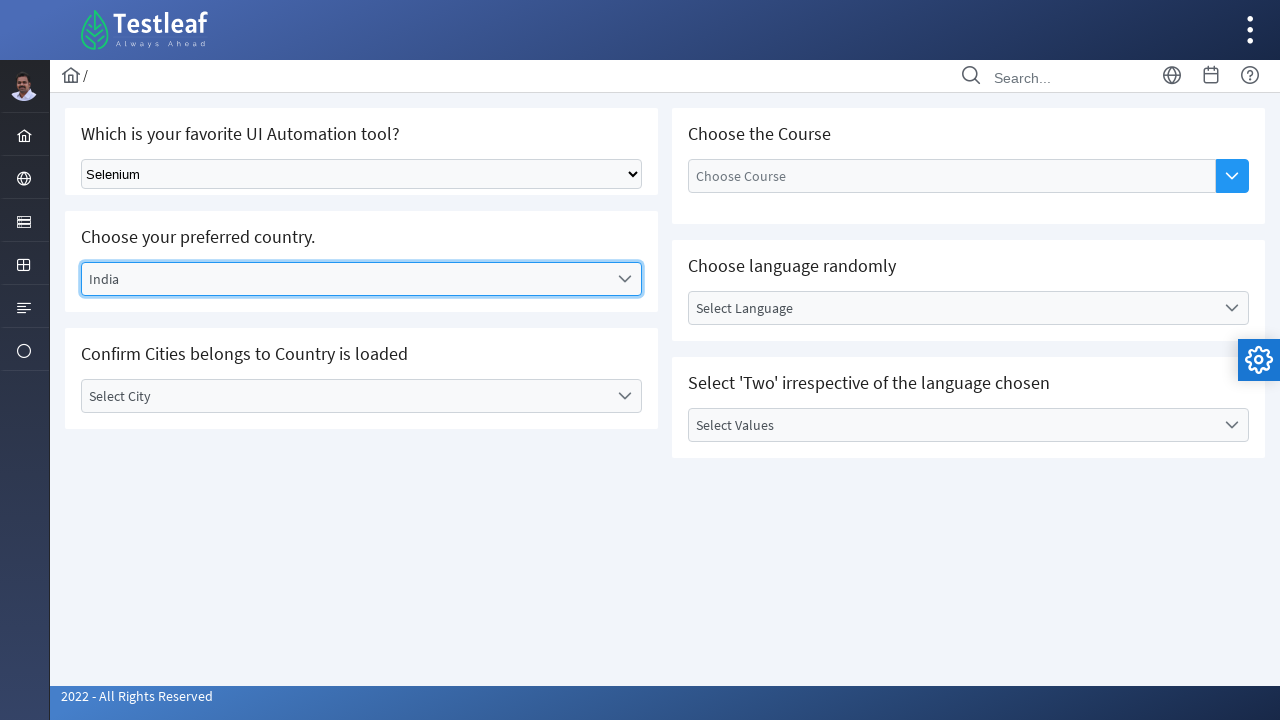

Clicked on 'Select City' dropdown label to verify cities at (345, 396) on xpath=//label[text()="Select City"]
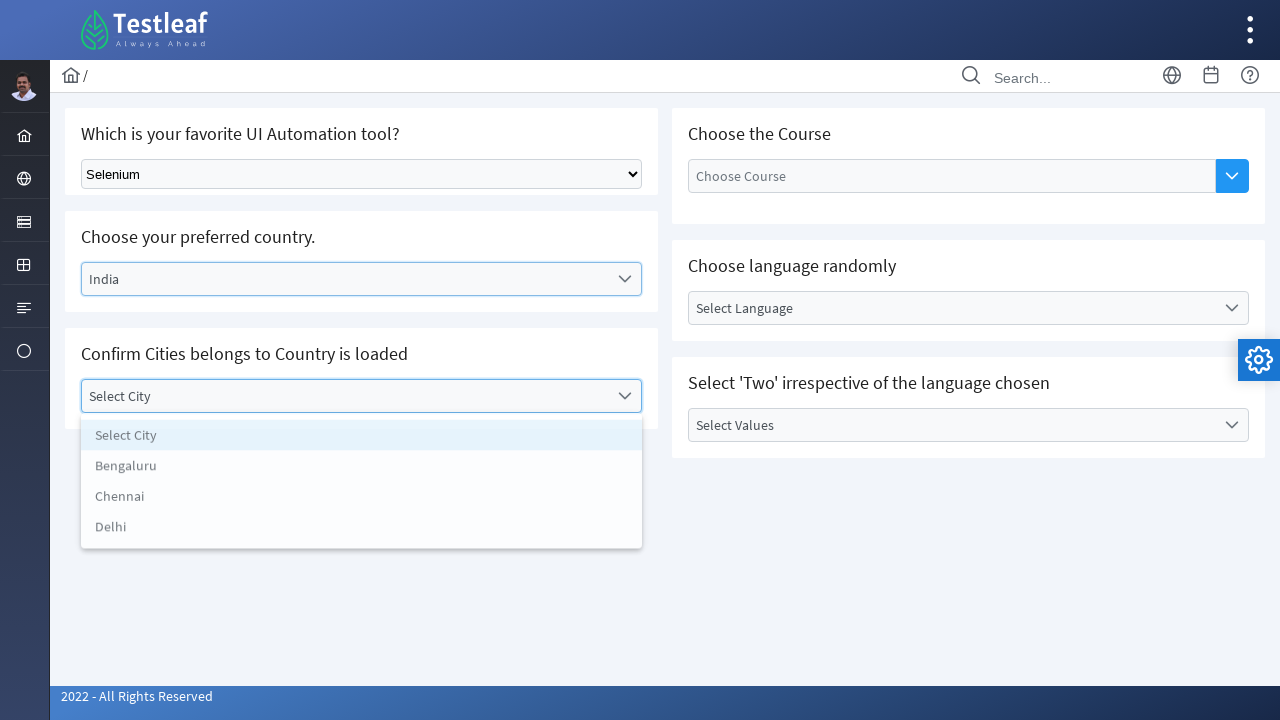

Waited 500ms for city dropdown to open
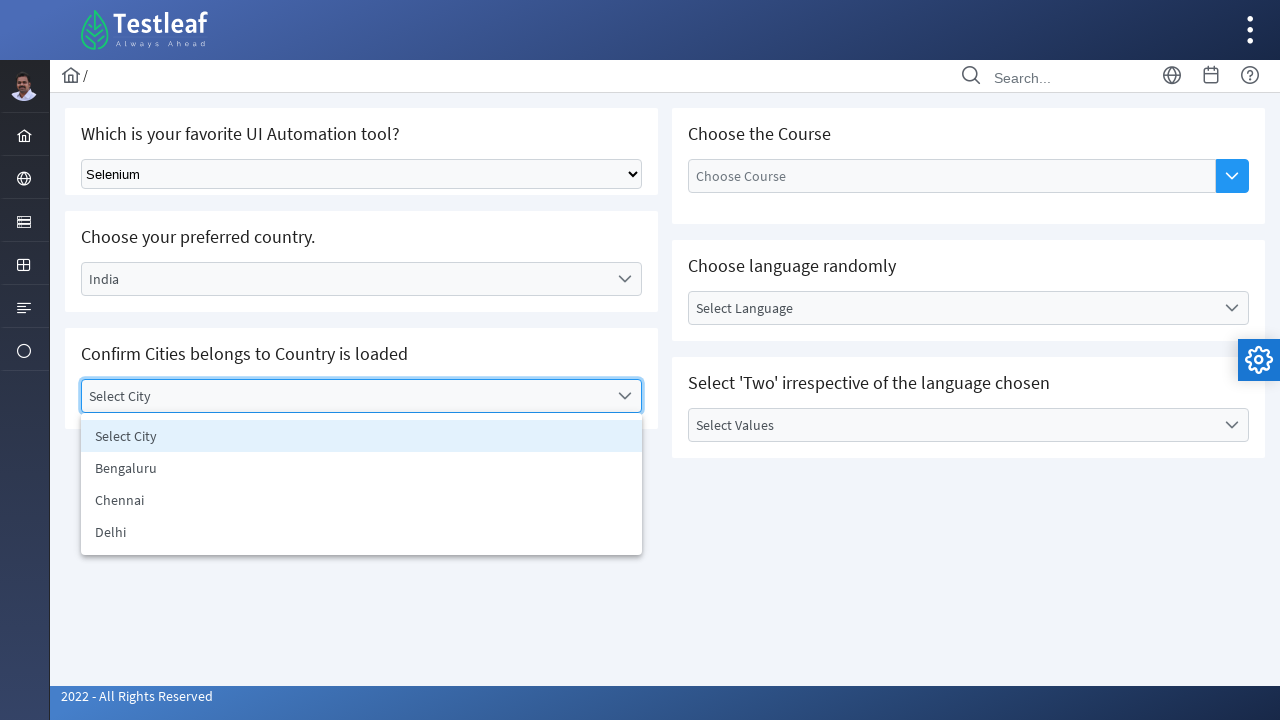

Verified that city options are loaded for selected country
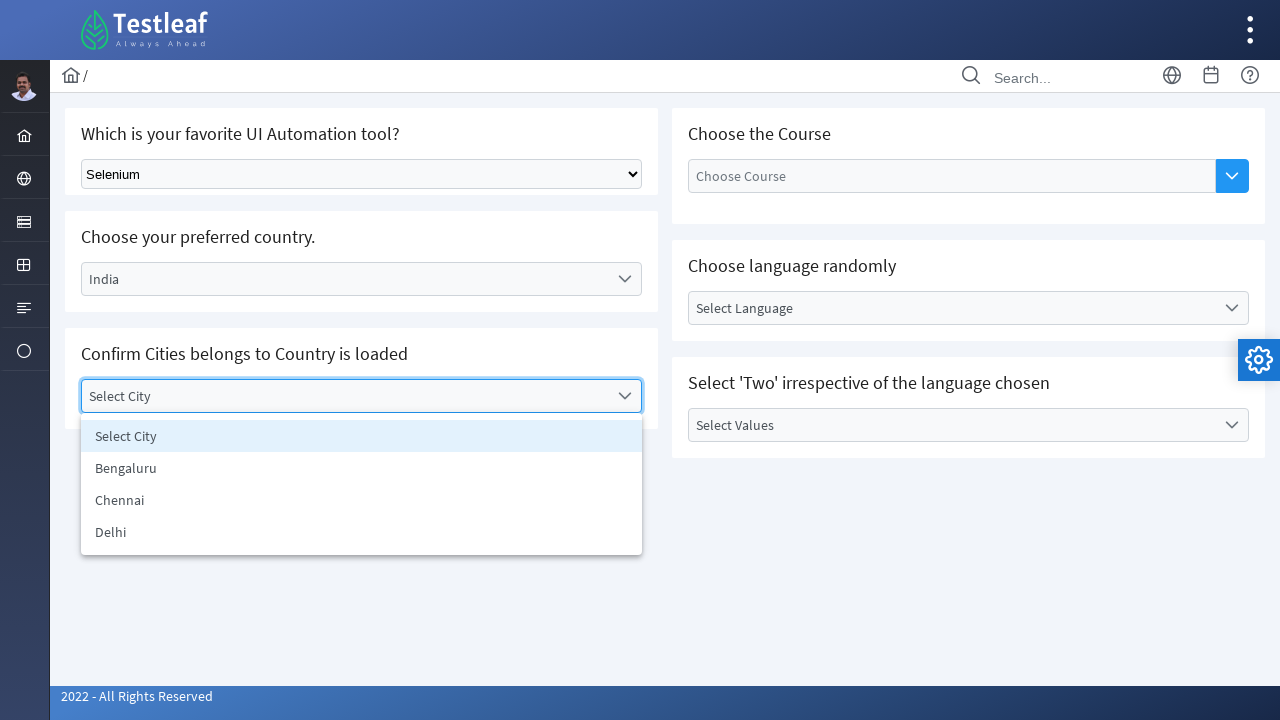

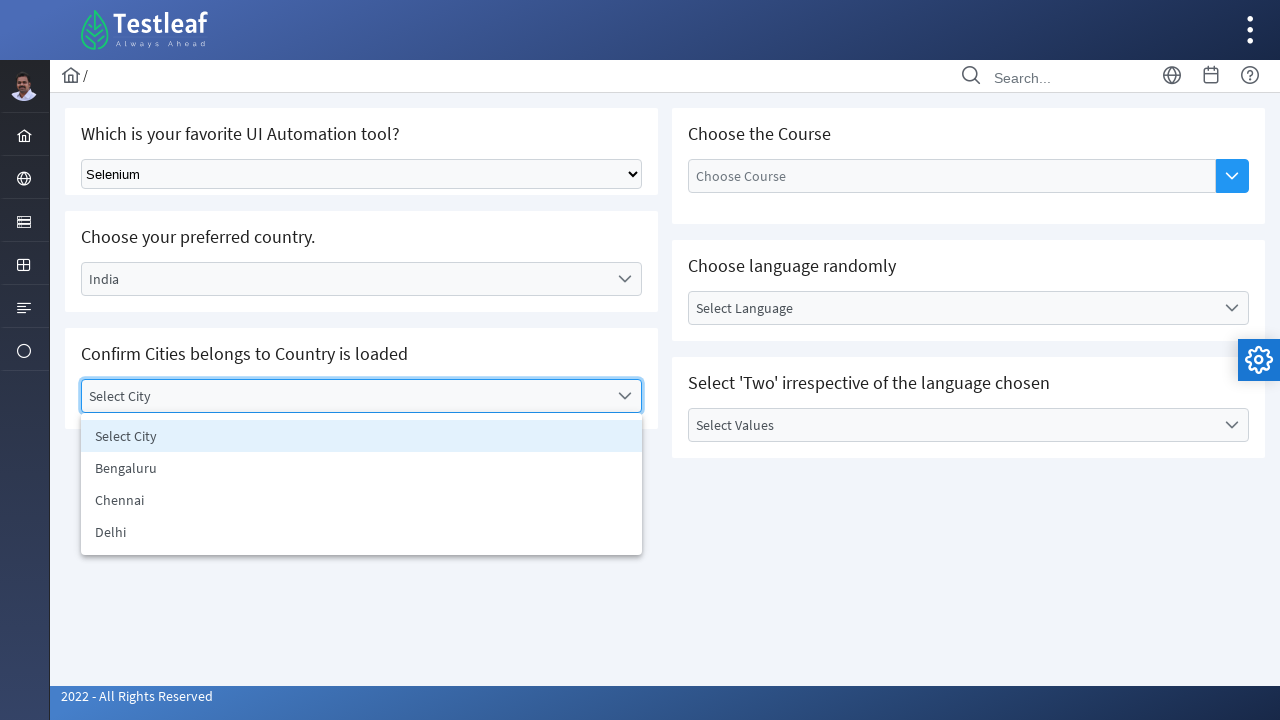